Verifies that the page title is "Your Store"

Starting URL: https://naveenautomationlabs.com/opencart/

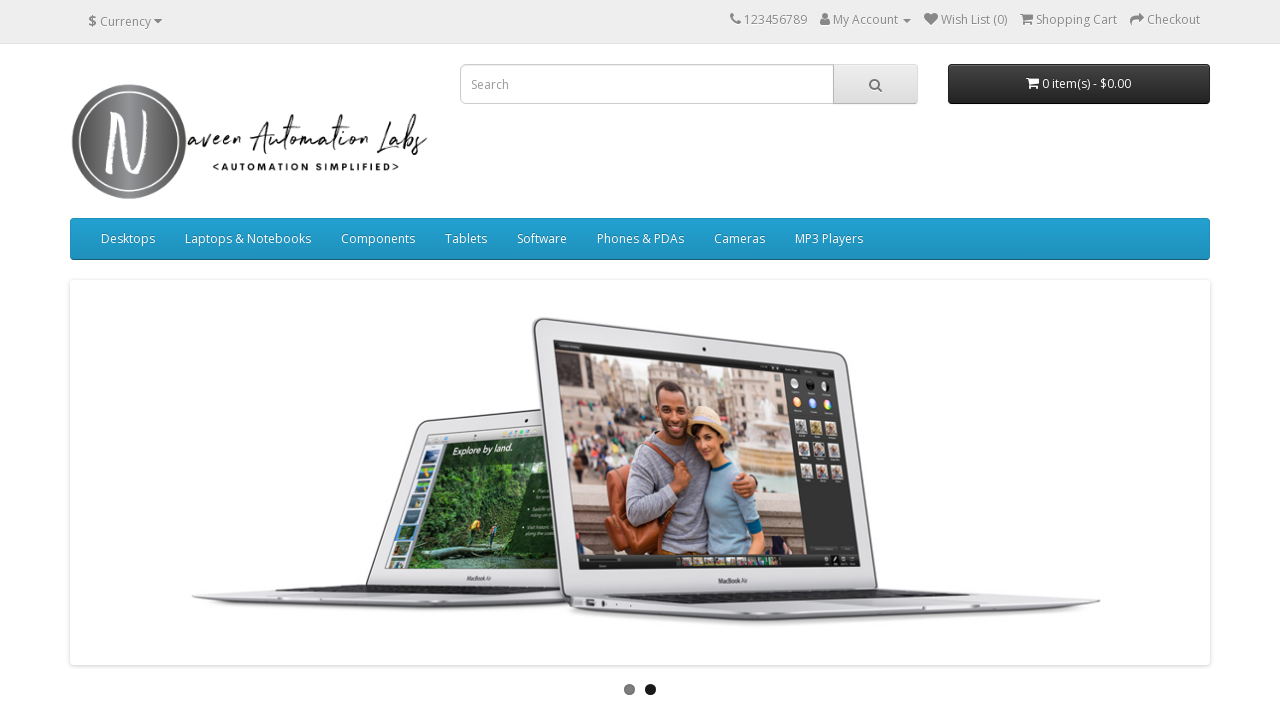

Navigated to OpenCart test store homepage
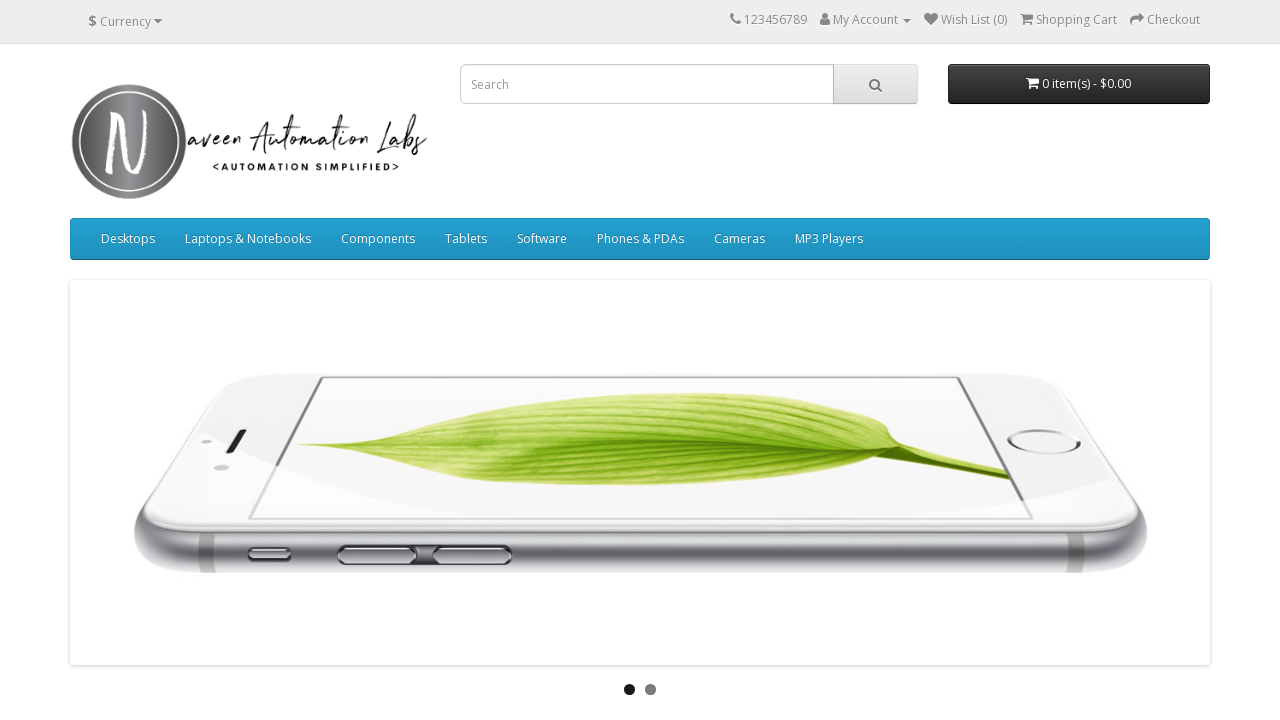

Verified page title is 'Your Store'
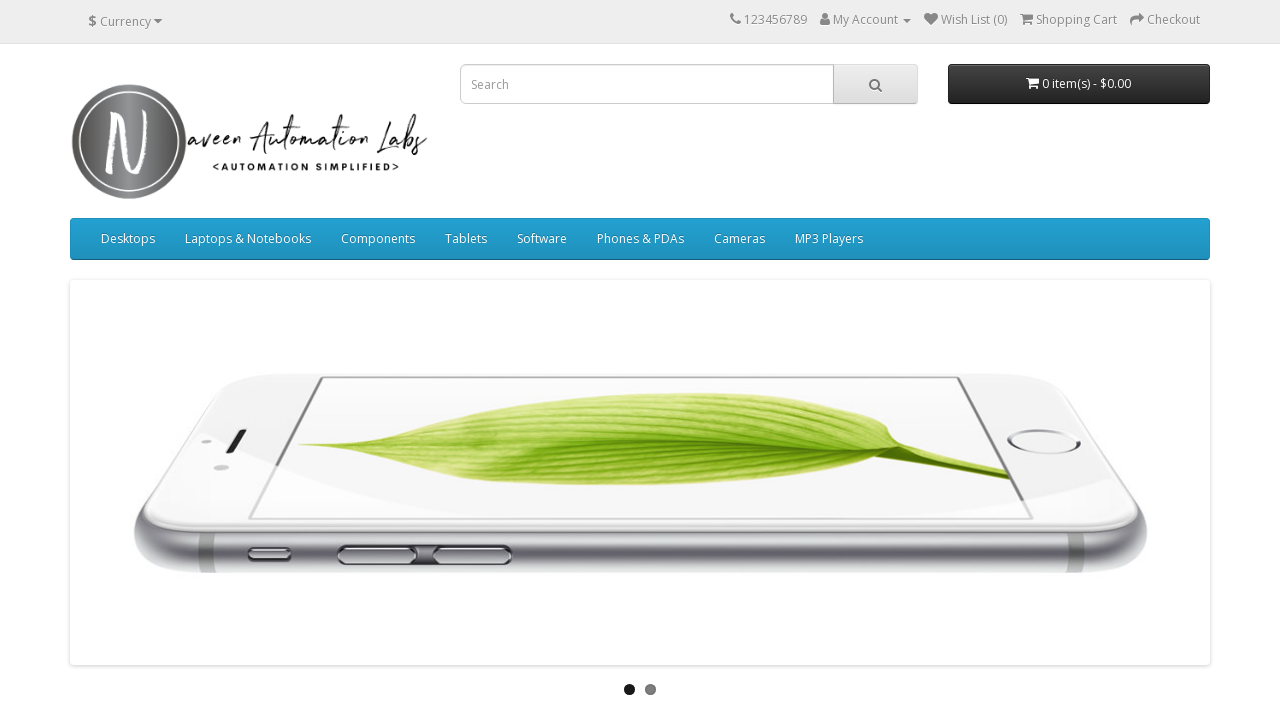

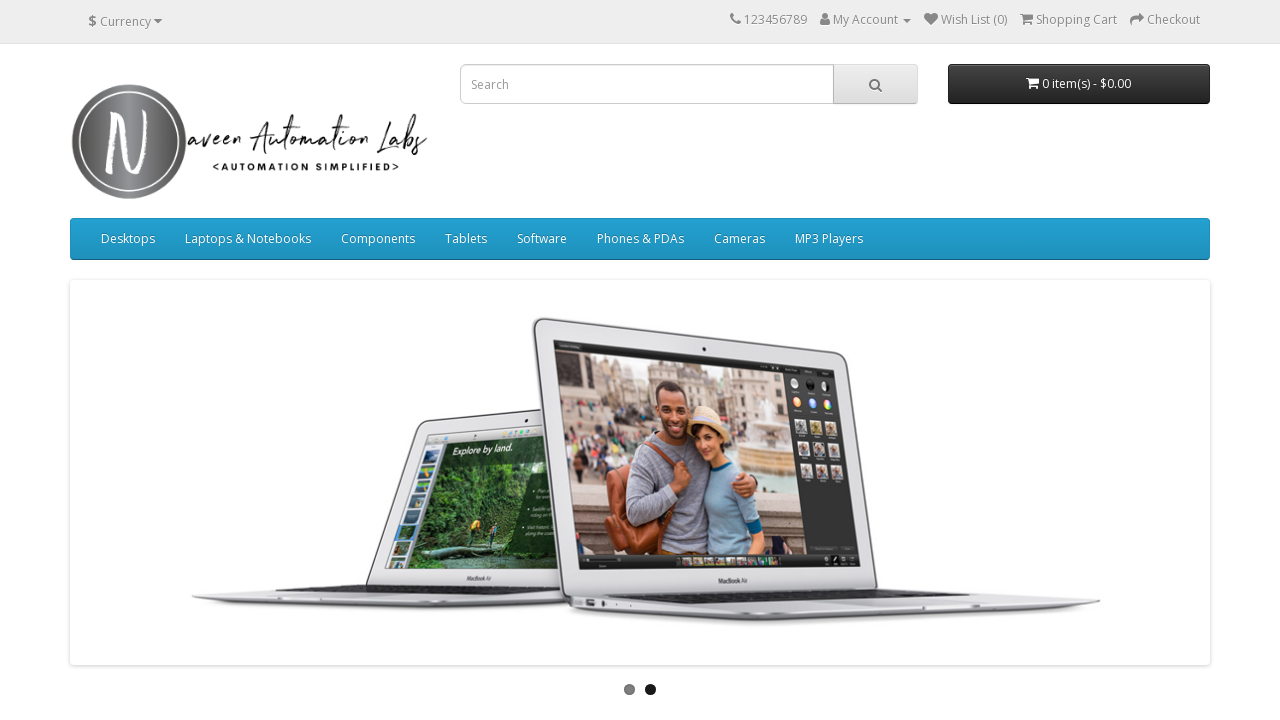